Tests handling multiple browser windows/tabs by clicking a Google link and switching between the parent window and the newly opened tab

Starting URL: https://automationfc.github.io/basic-form/index.html

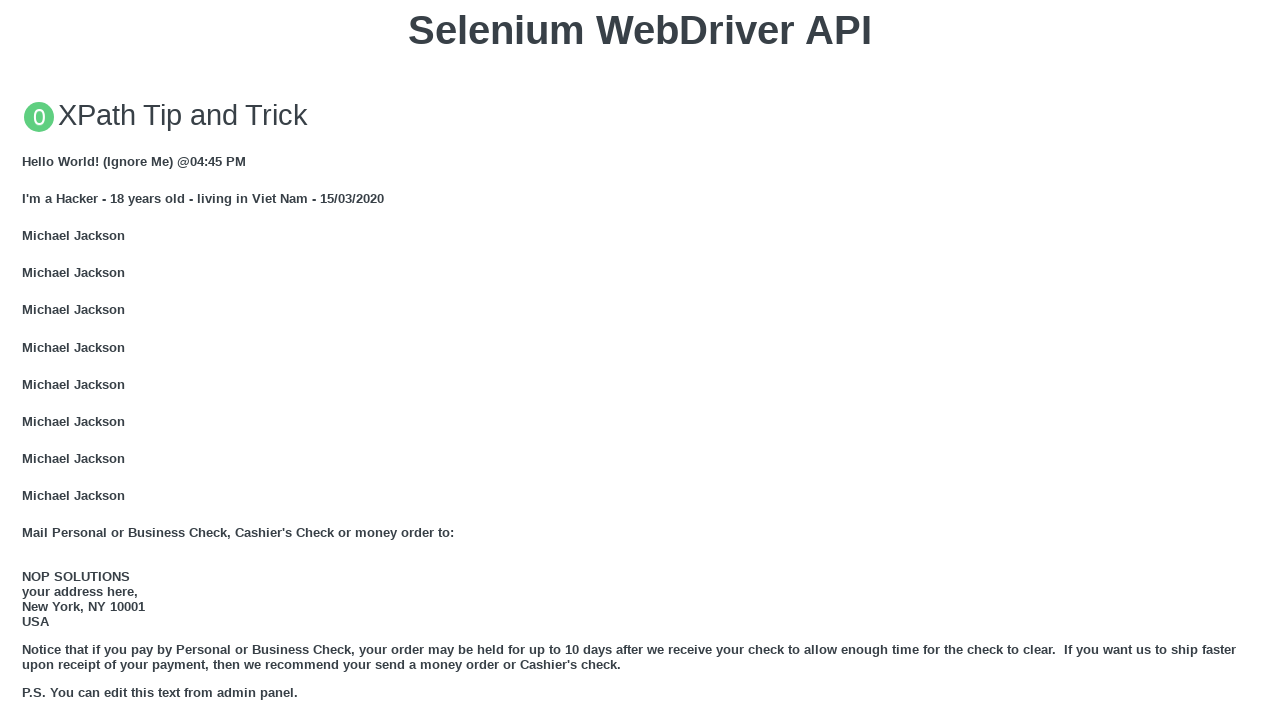

Clicked GOOGLE link to open new tab at (56, 360) on xpath=//a[text()='GOOGLE']
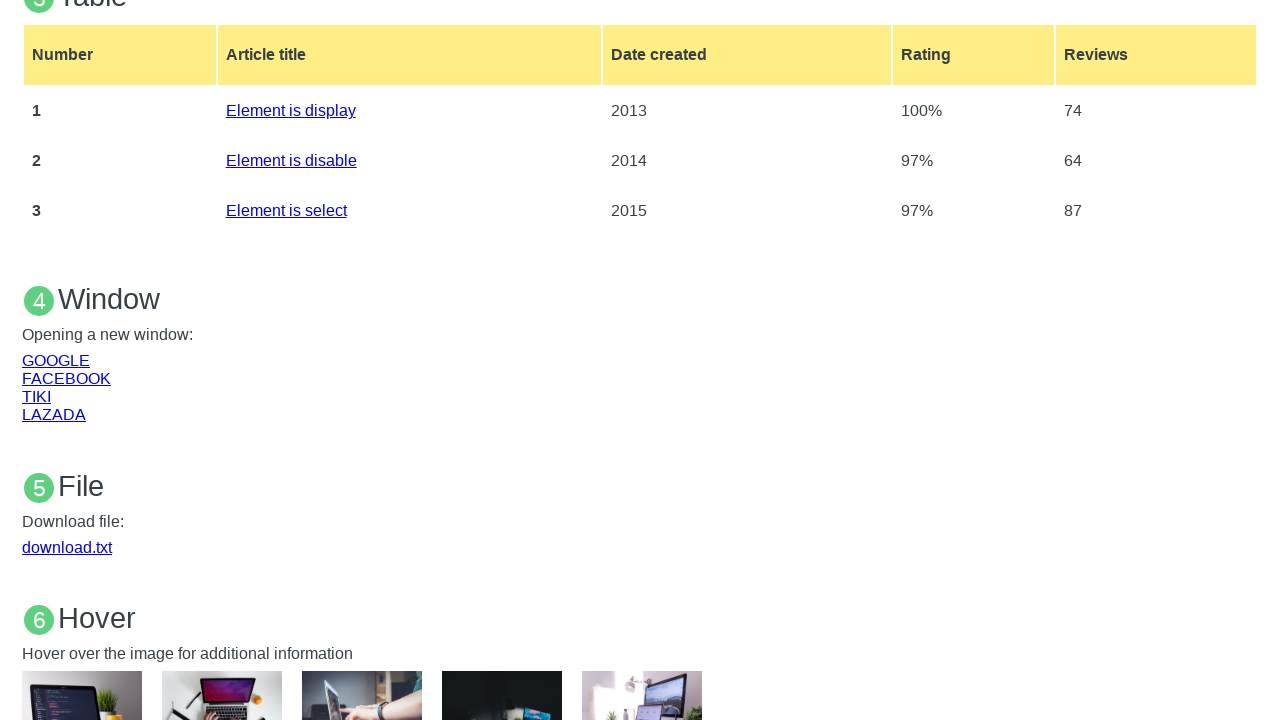

Captured new Google tab page object
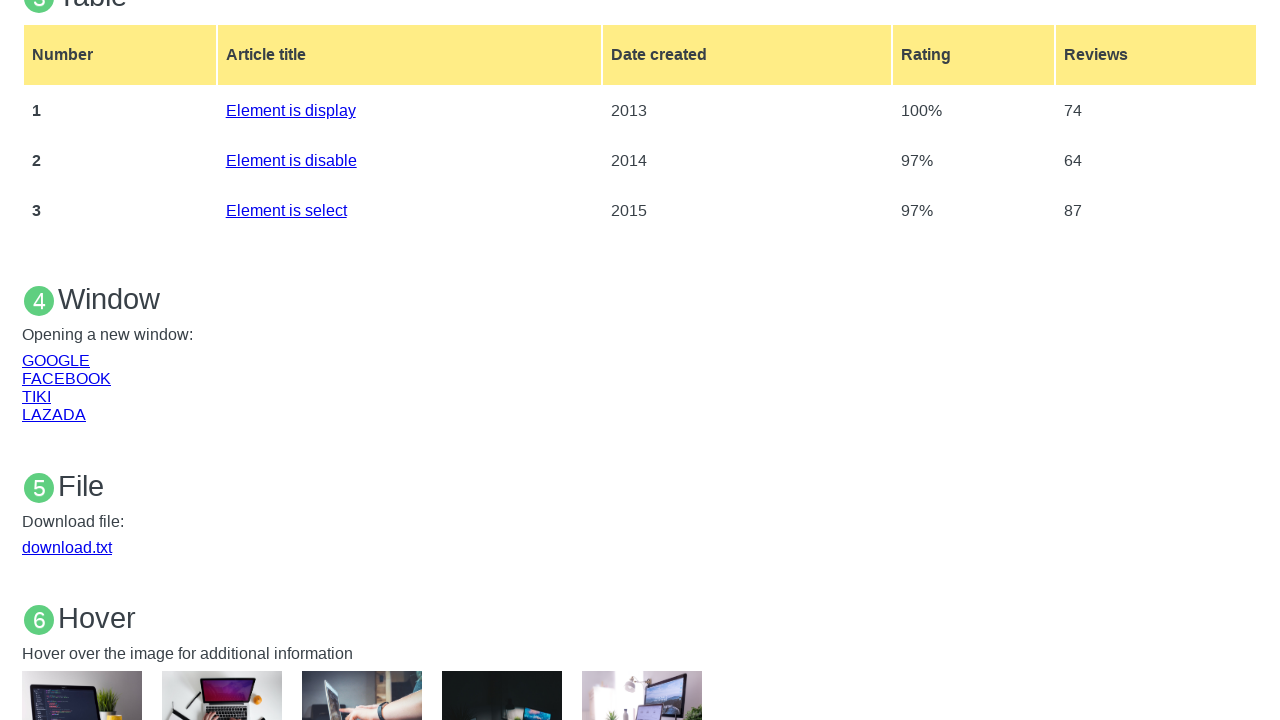

Google page loaded successfully
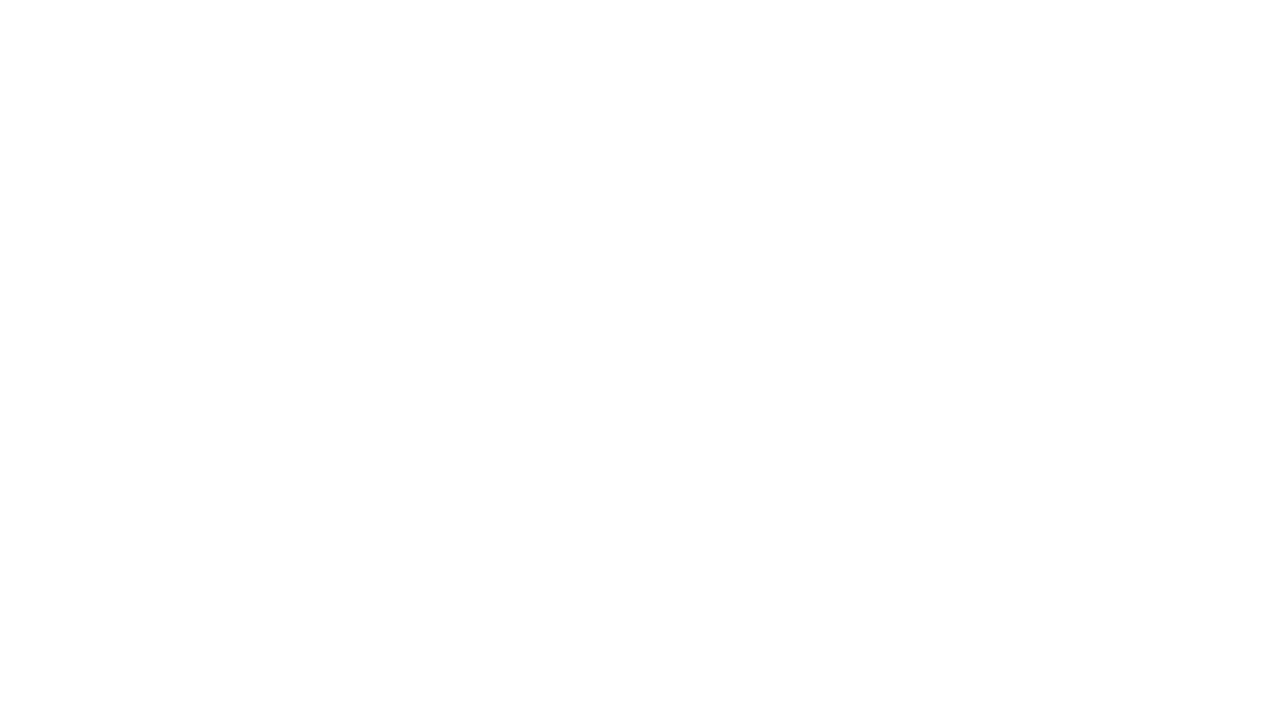

Switched back to original parent window
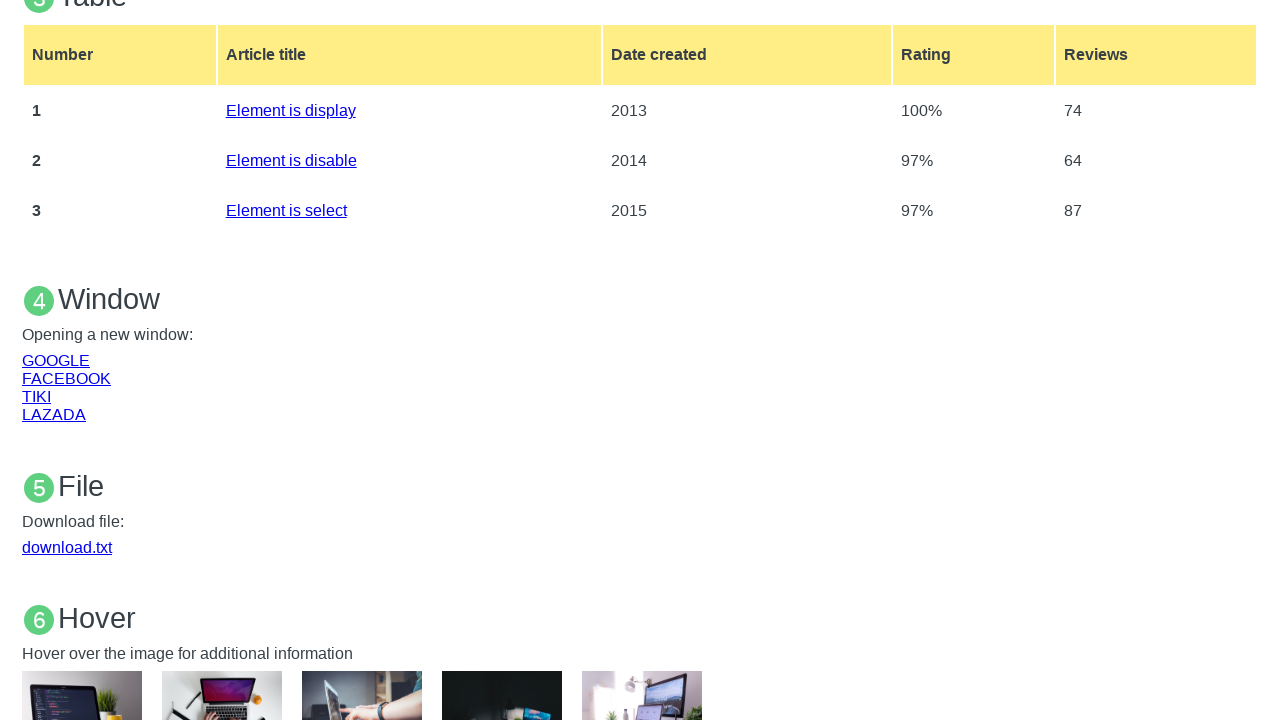

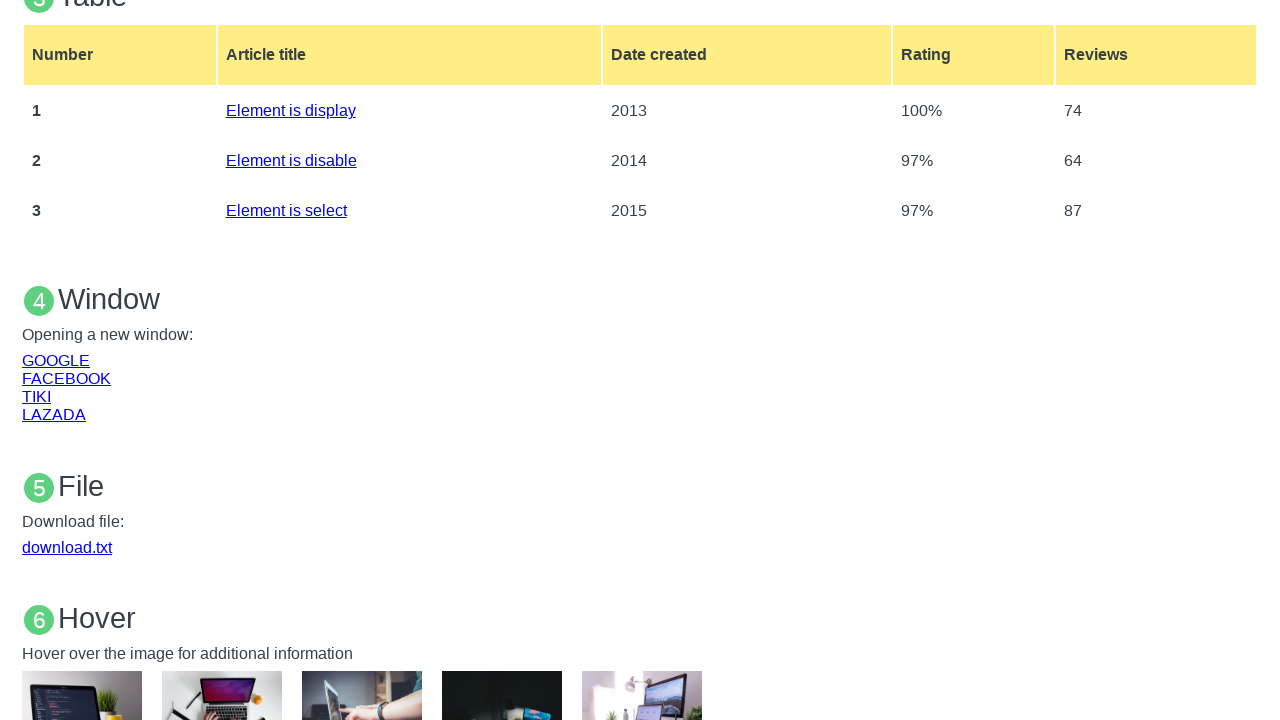